Tests selecting a specific checkbox (Gallstones) and a specific radio button (3-4 days exercise) based on their values

Starting URL: https://automationfc.github.io/multiple-fields/

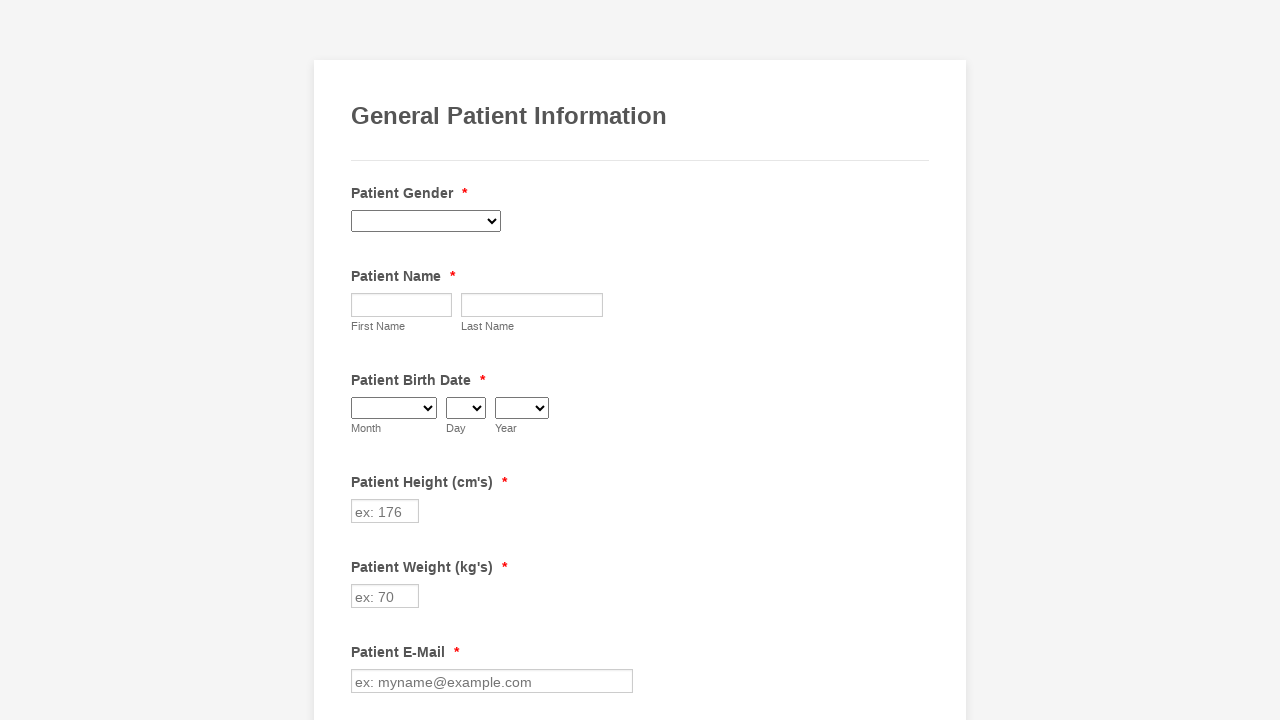

Located Gallstones checkbox element
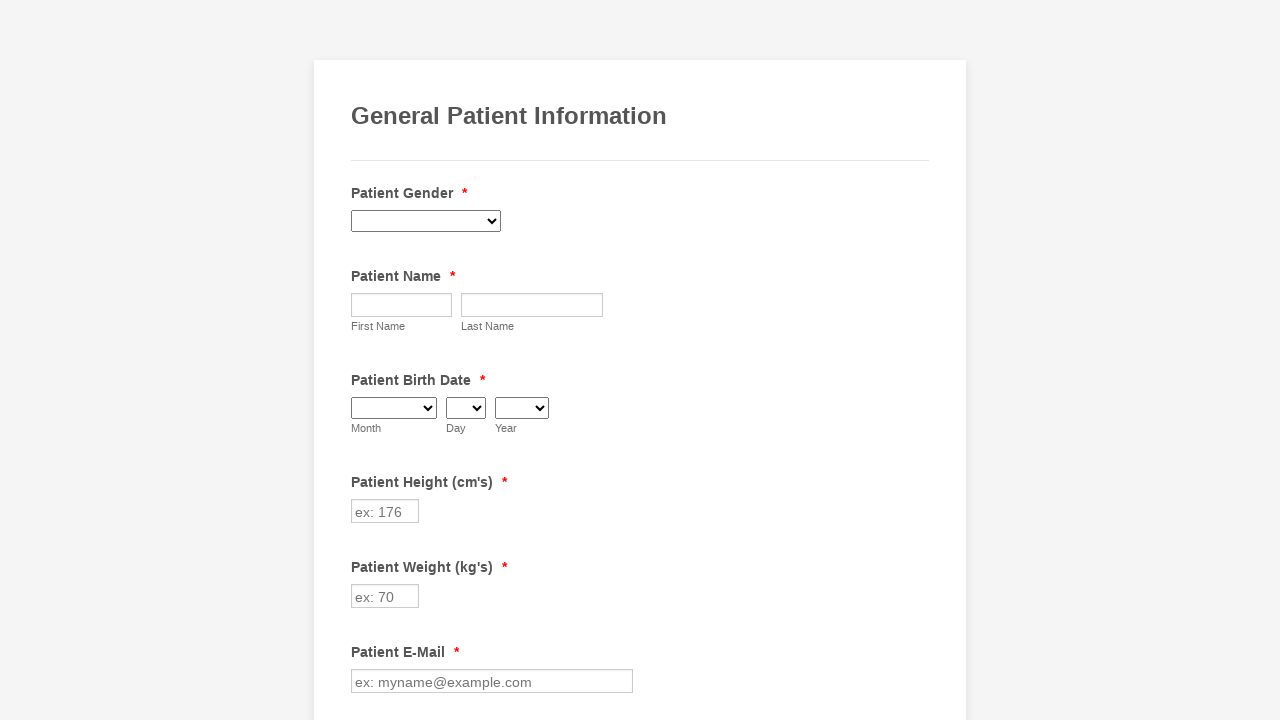

Clicked Gallstones checkbox to select it at (362, 360) on div.form-single-column input.form-checkbox[value='Gallstones']
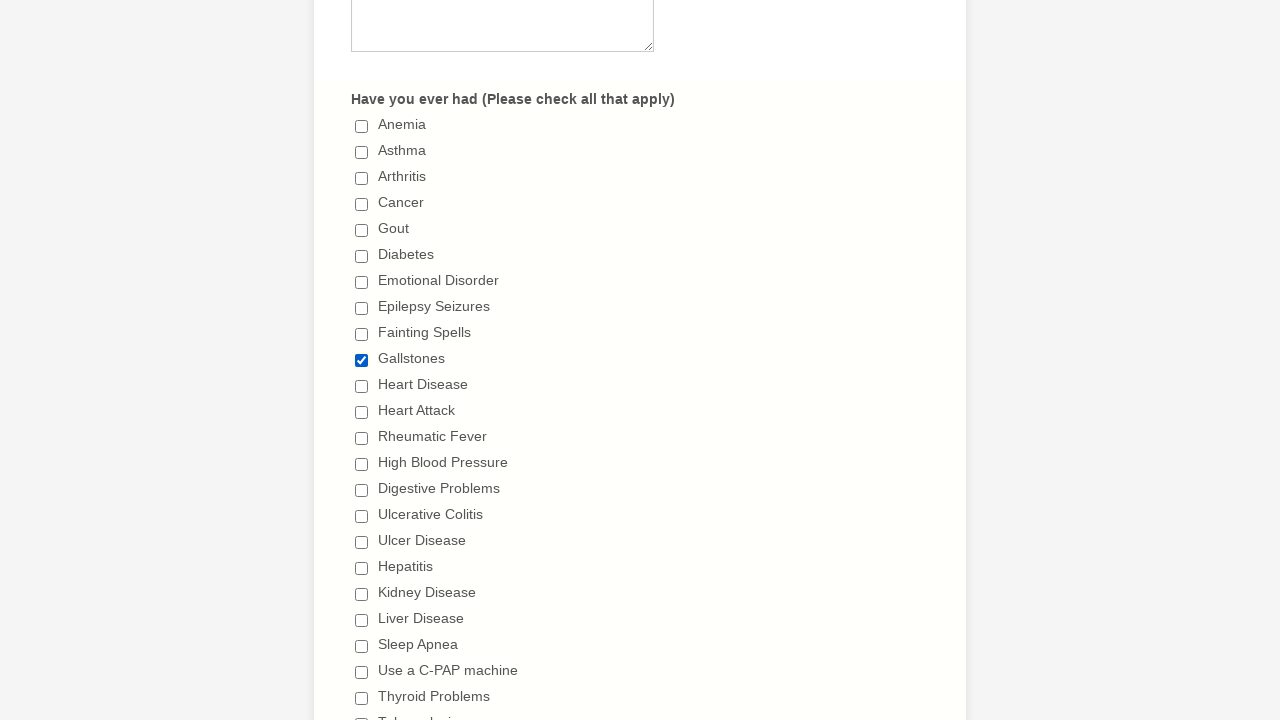

Verified Gallstones checkbox is selected
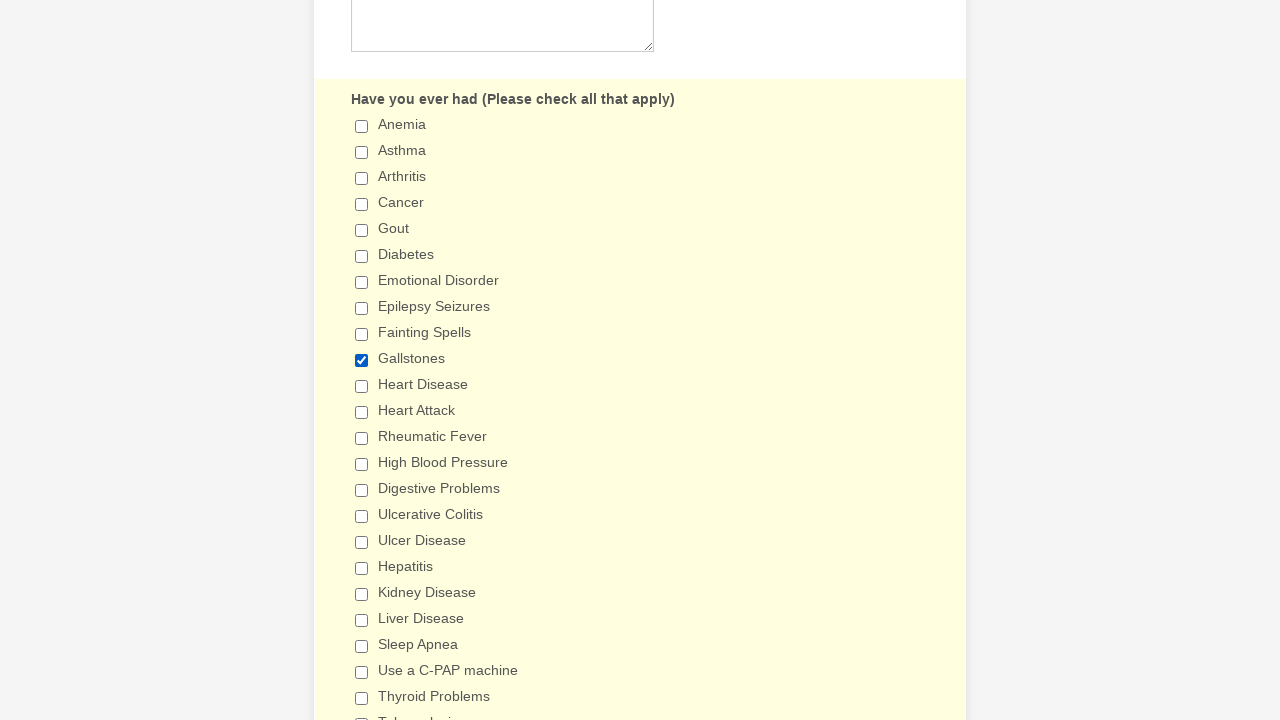

Located 3-4 days exercise radio button element
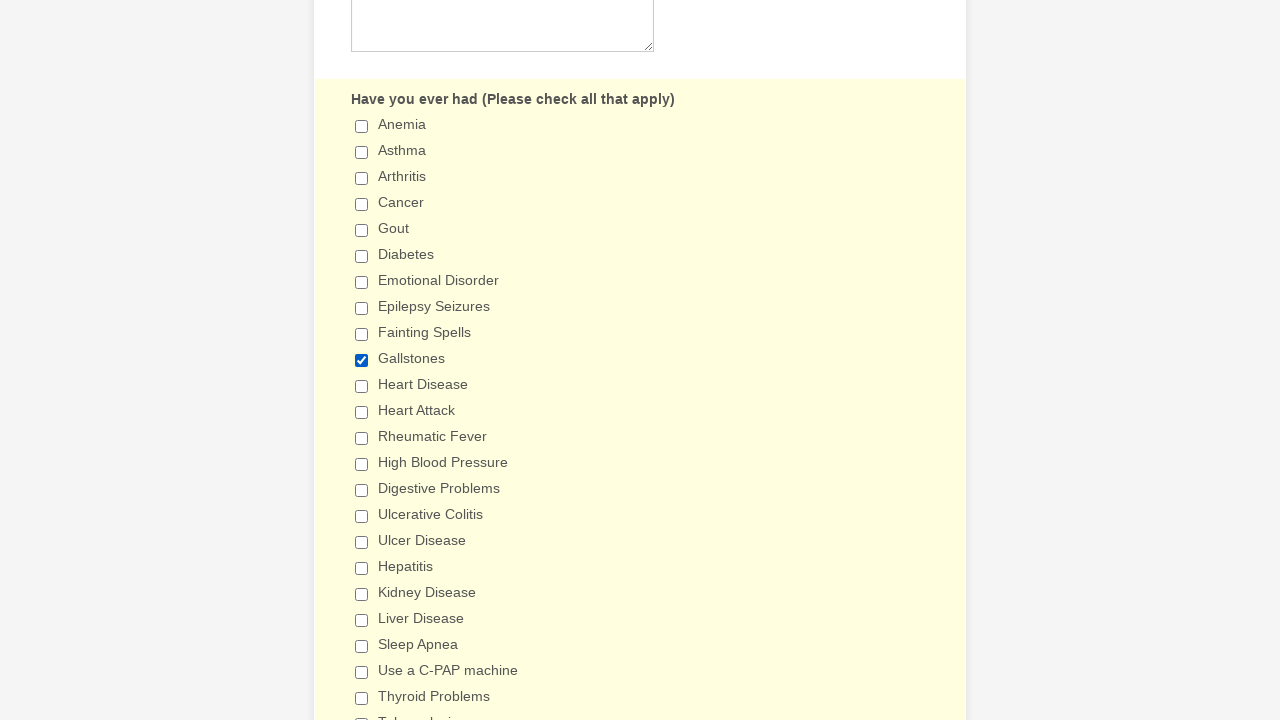

Clicked 3-4 days exercise radio button to select it at (362, 361) on xpath=//label[contains(text(),'Exercise')]/following-sibling::div//input[@type='
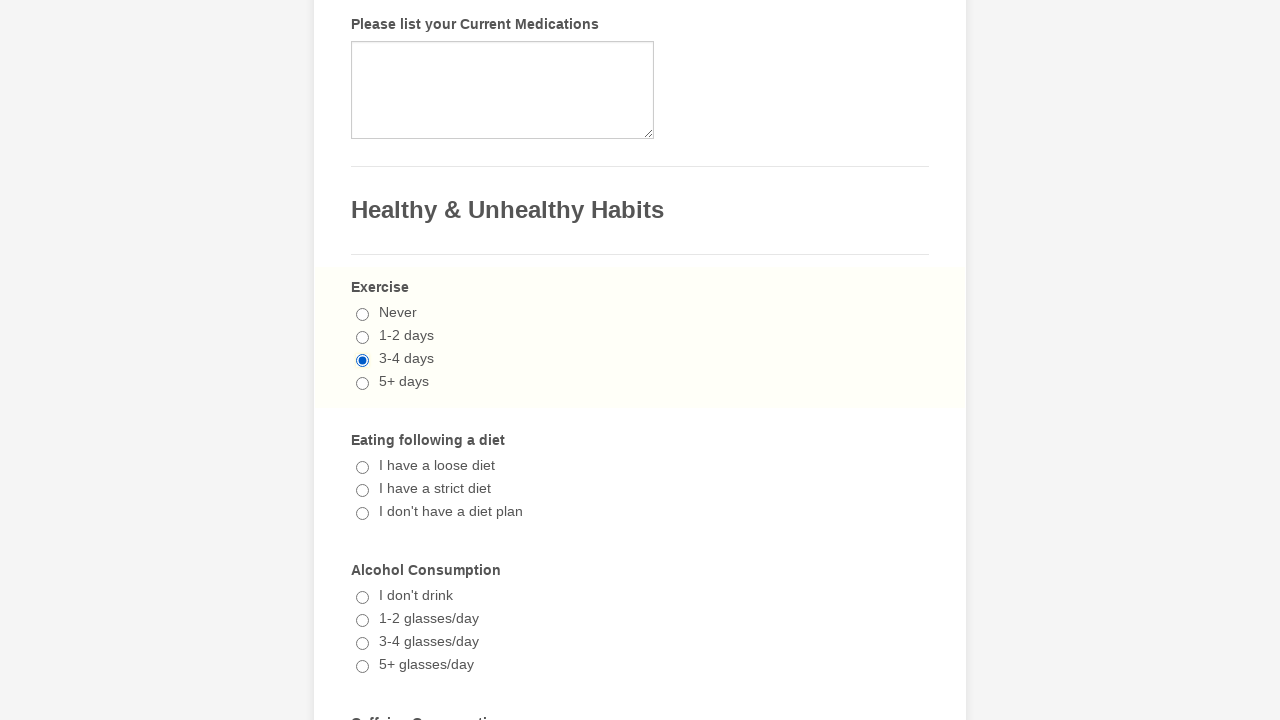

Verified 3-4 days exercise radio button is selected
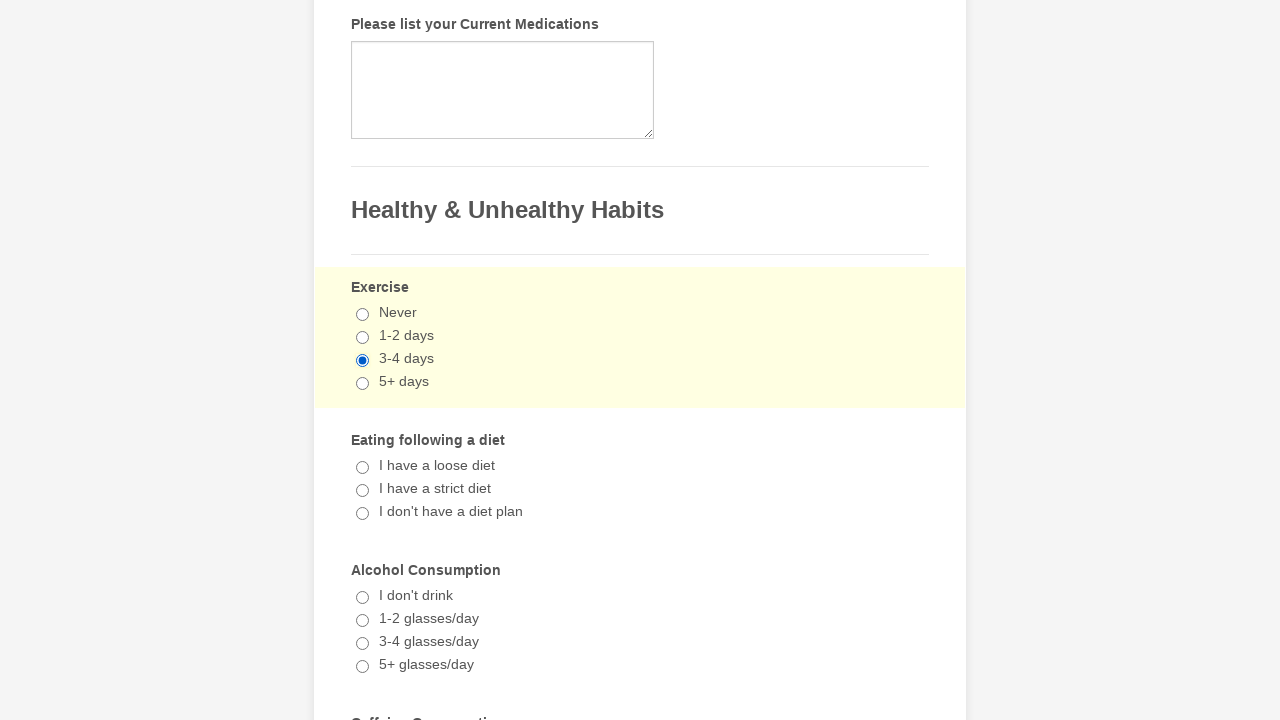

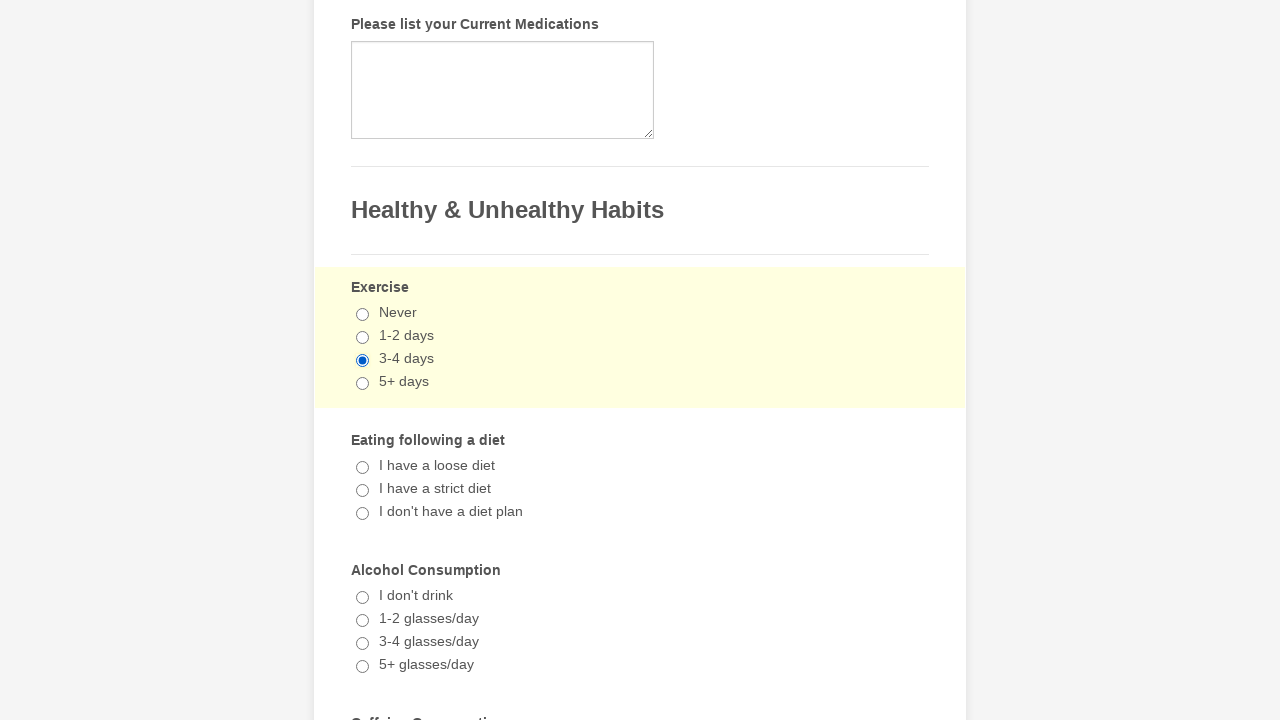